Clicks the I'm Feeling Lucky button and verifies the demo content loads

Starting URL: https://neuronpedia.org/gemma-scope#microscope

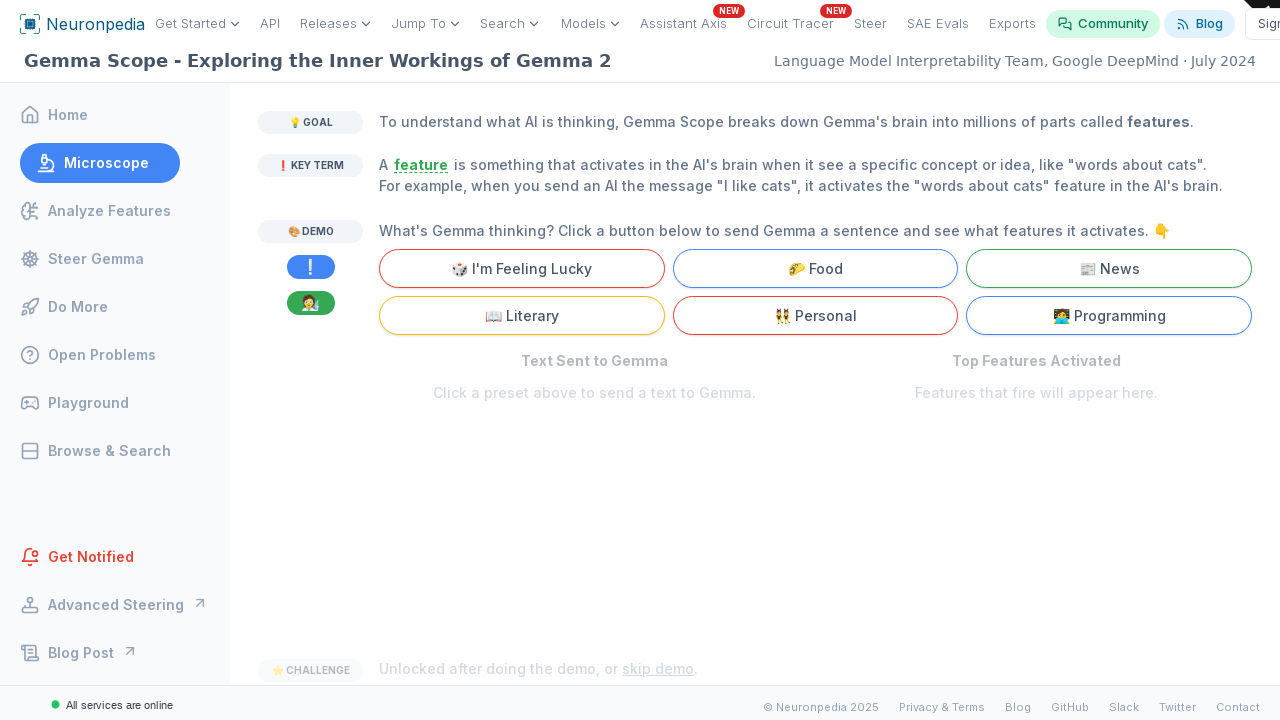

Clicked 'I'm Feeling Lucky' button at (522, 268) on internal:text="I'm Feeling Lucky"i
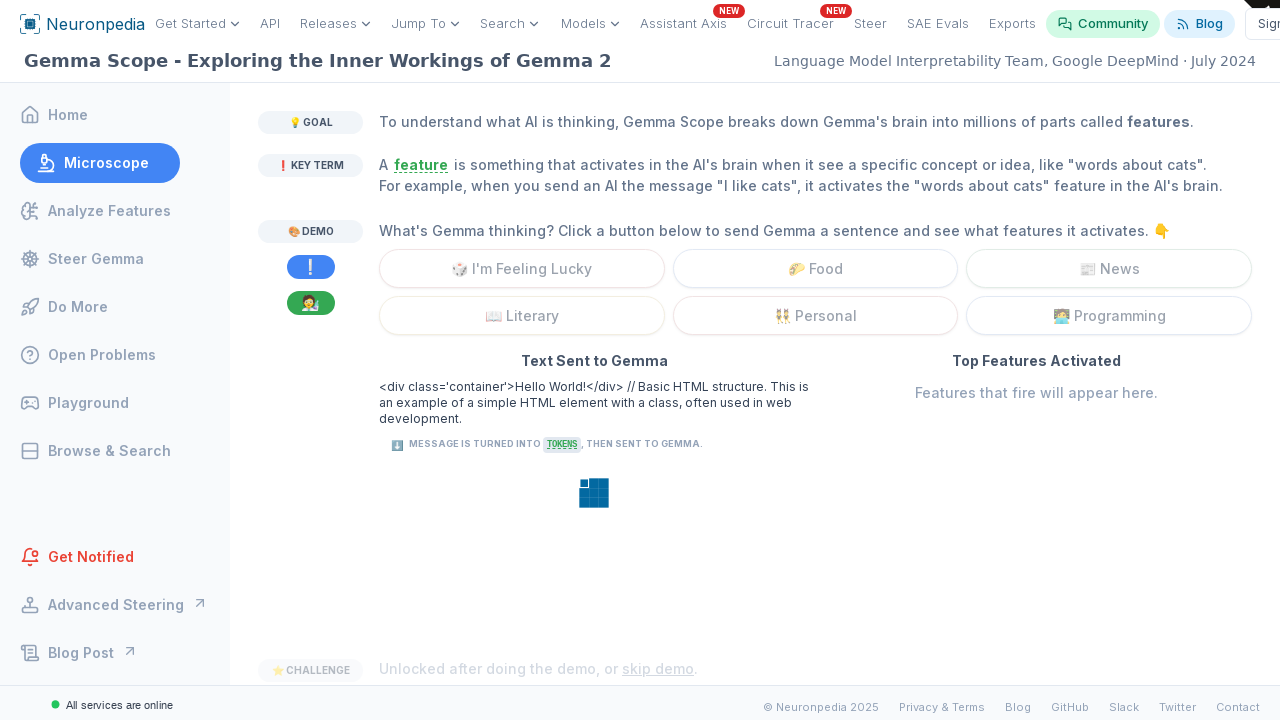

Demo content loaded and placeholder text disappeared
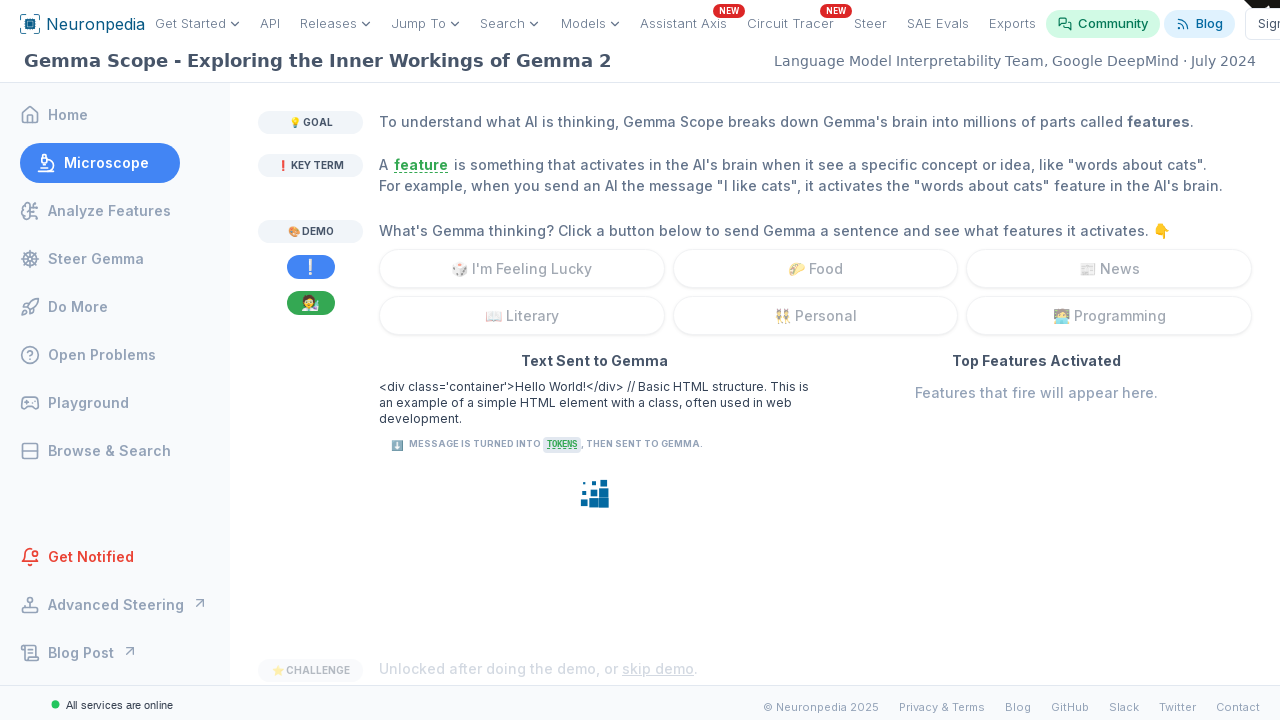

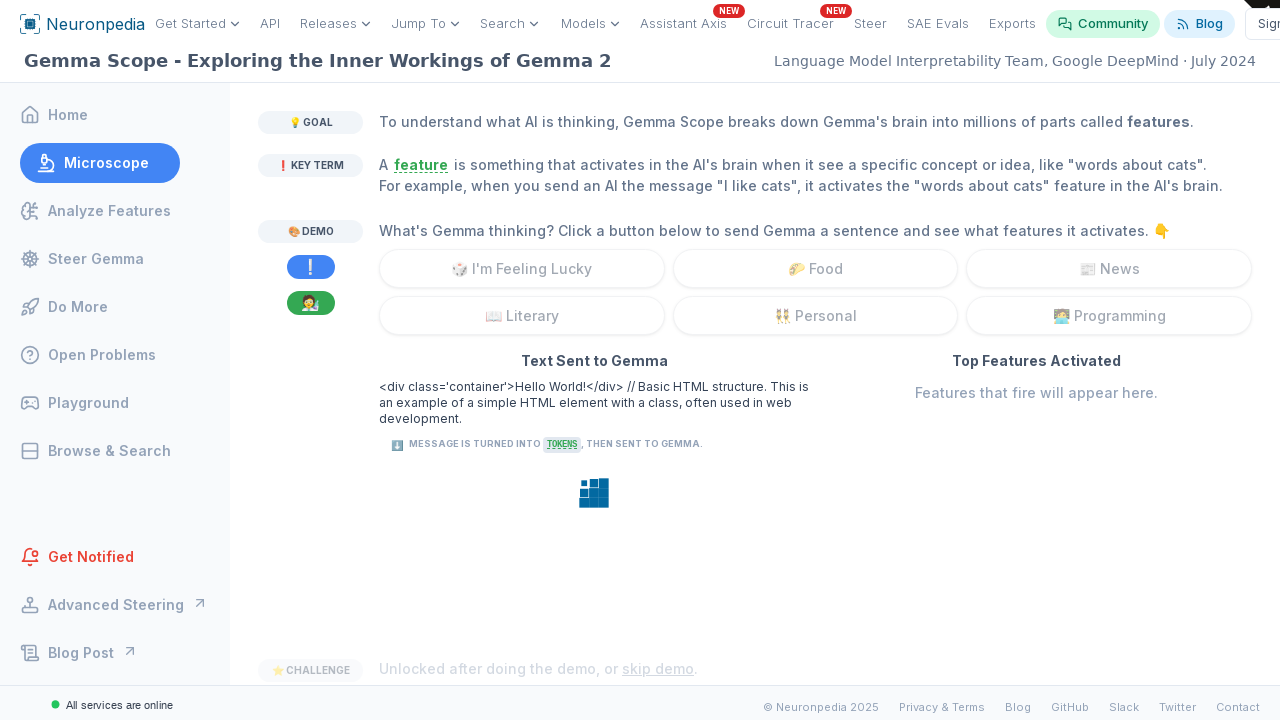